Tests selecting a country from the dropdown menu and verifies the selection is correctly applied.

Starting URL: https://practice.qabrains.com/registration

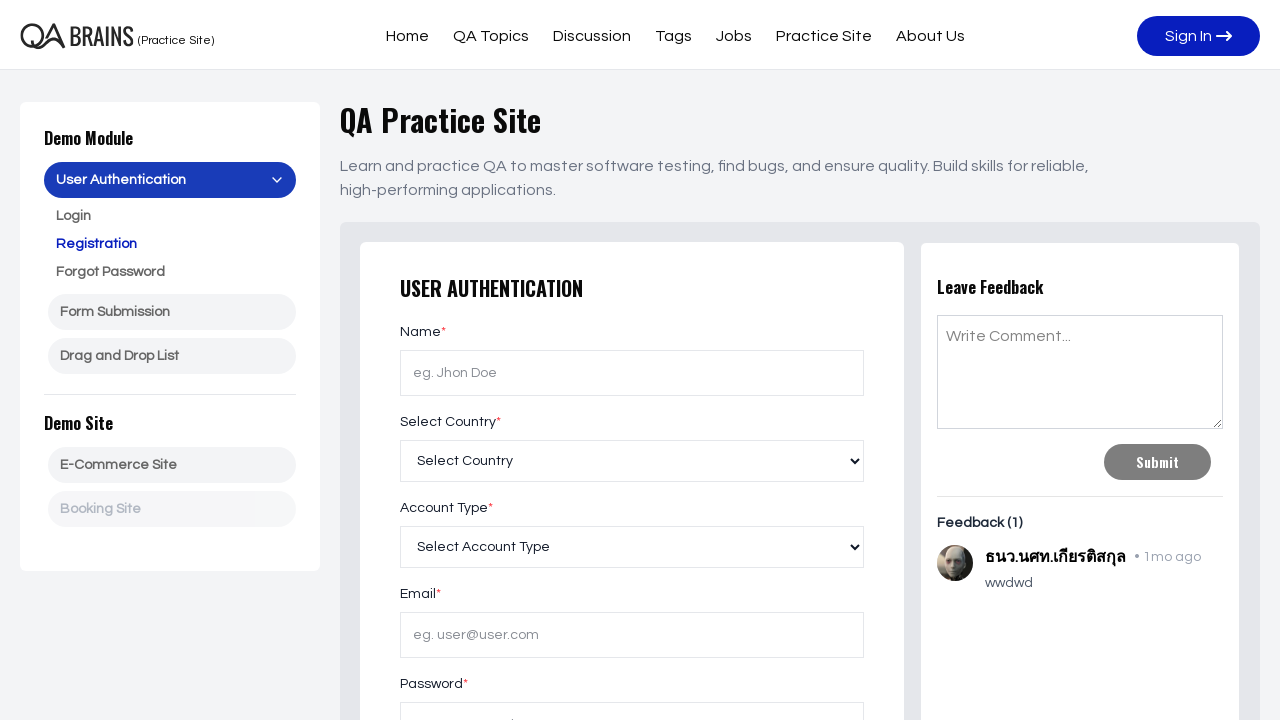

Waited for page to load (3000ms timeout)
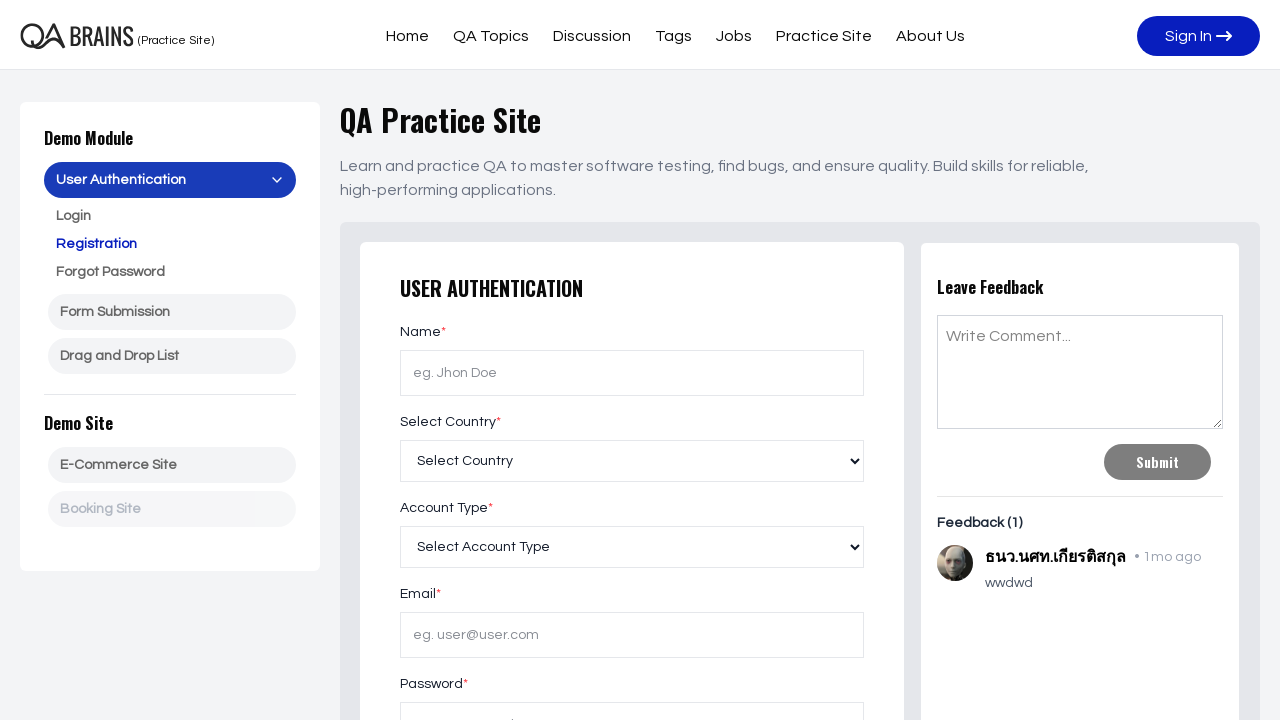

Located country dropdown element
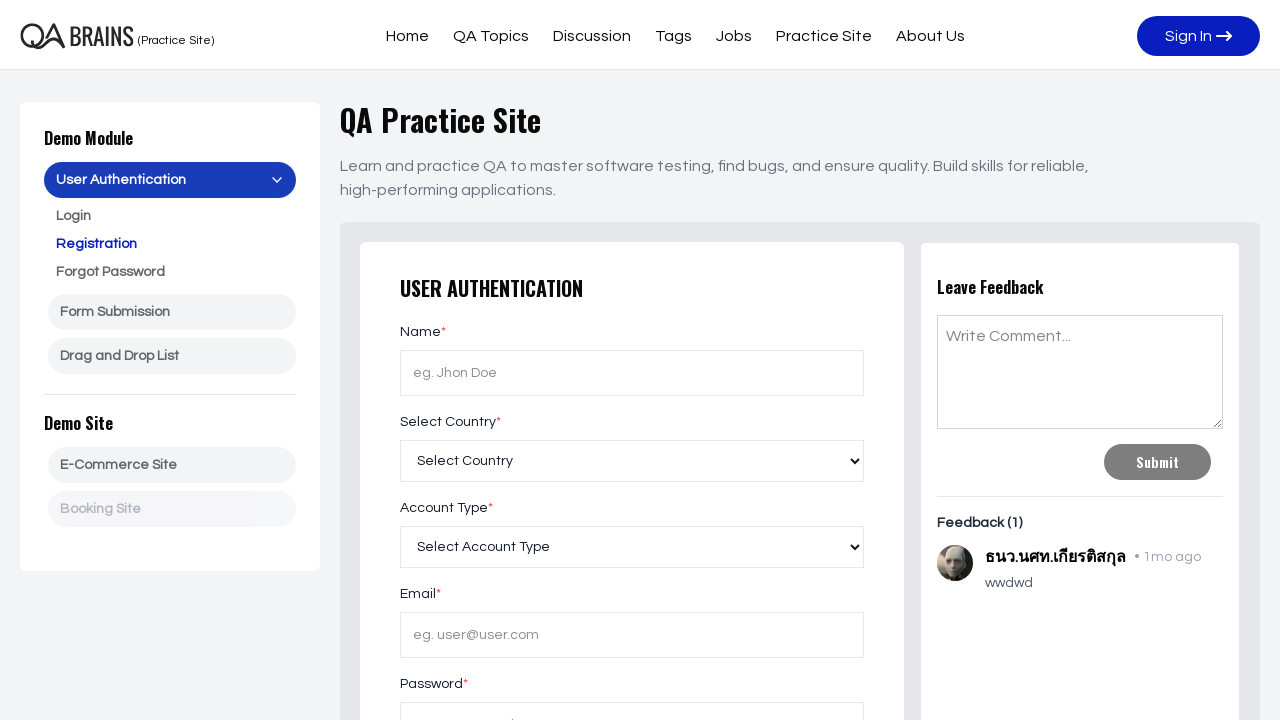

Selected 'Bangladesh' from country dropdown on #country
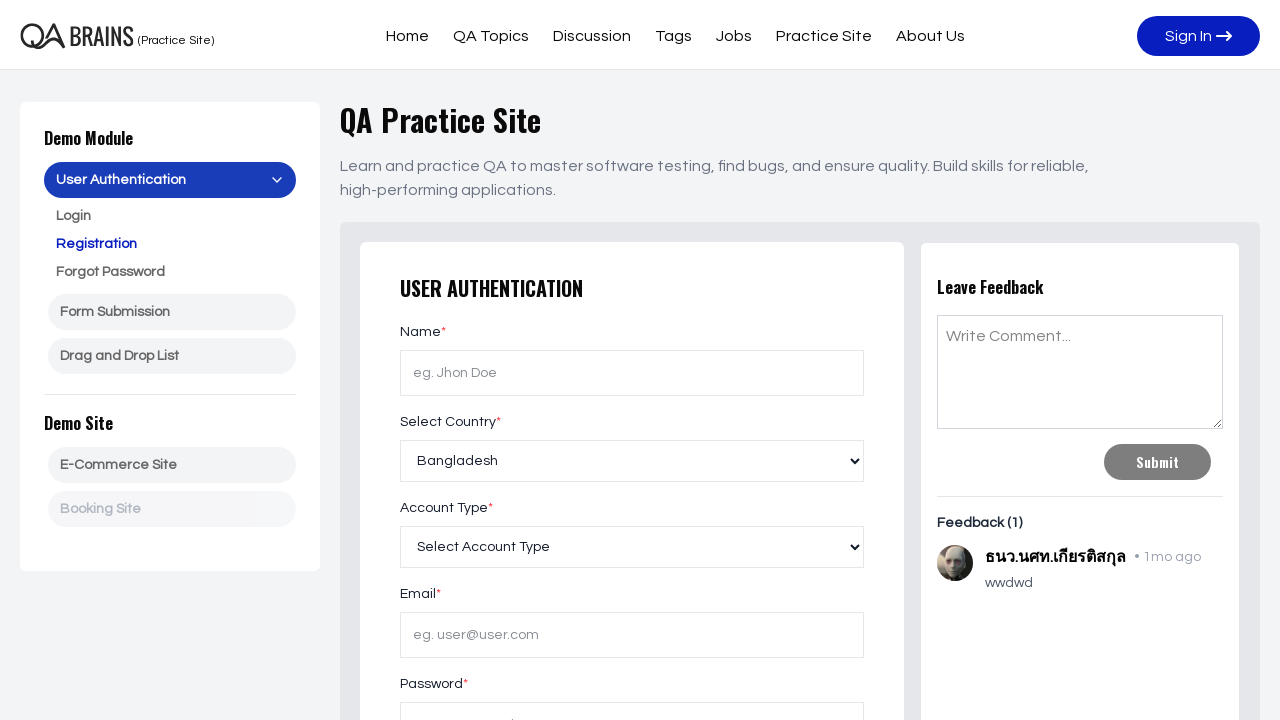

Waited for selection to apply (1000ms timeout)
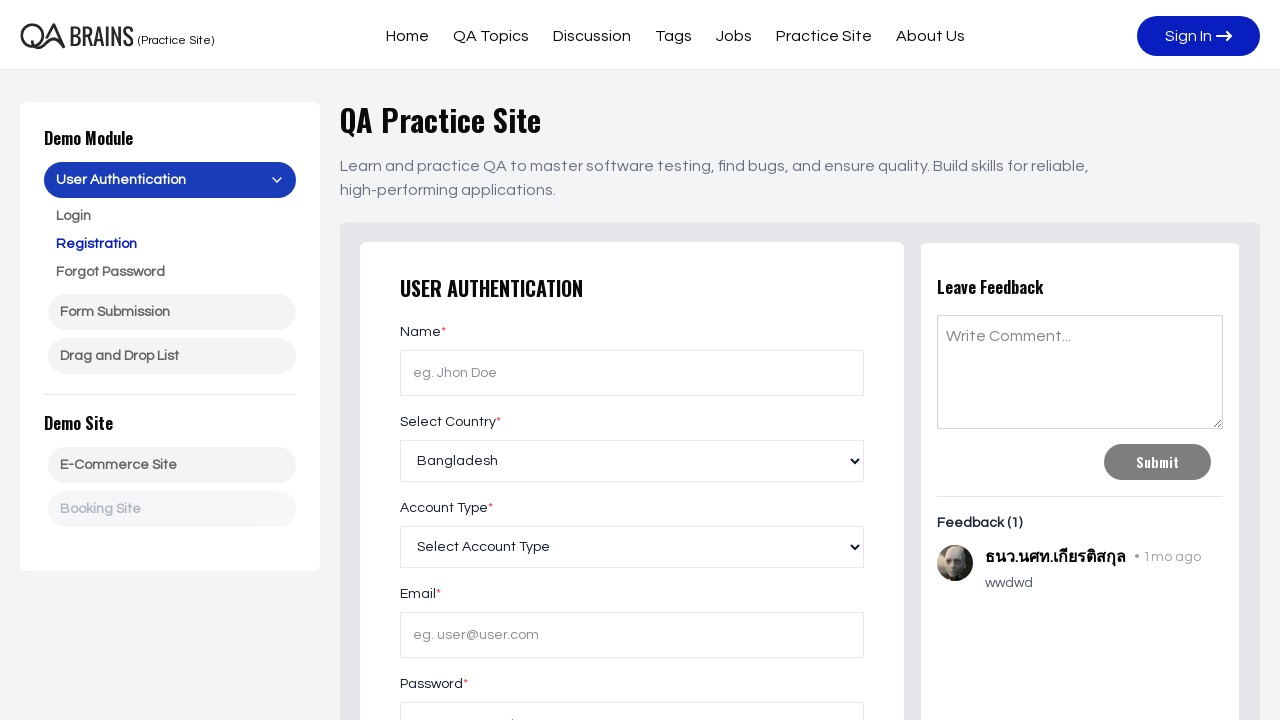

Retrieved selected country option text
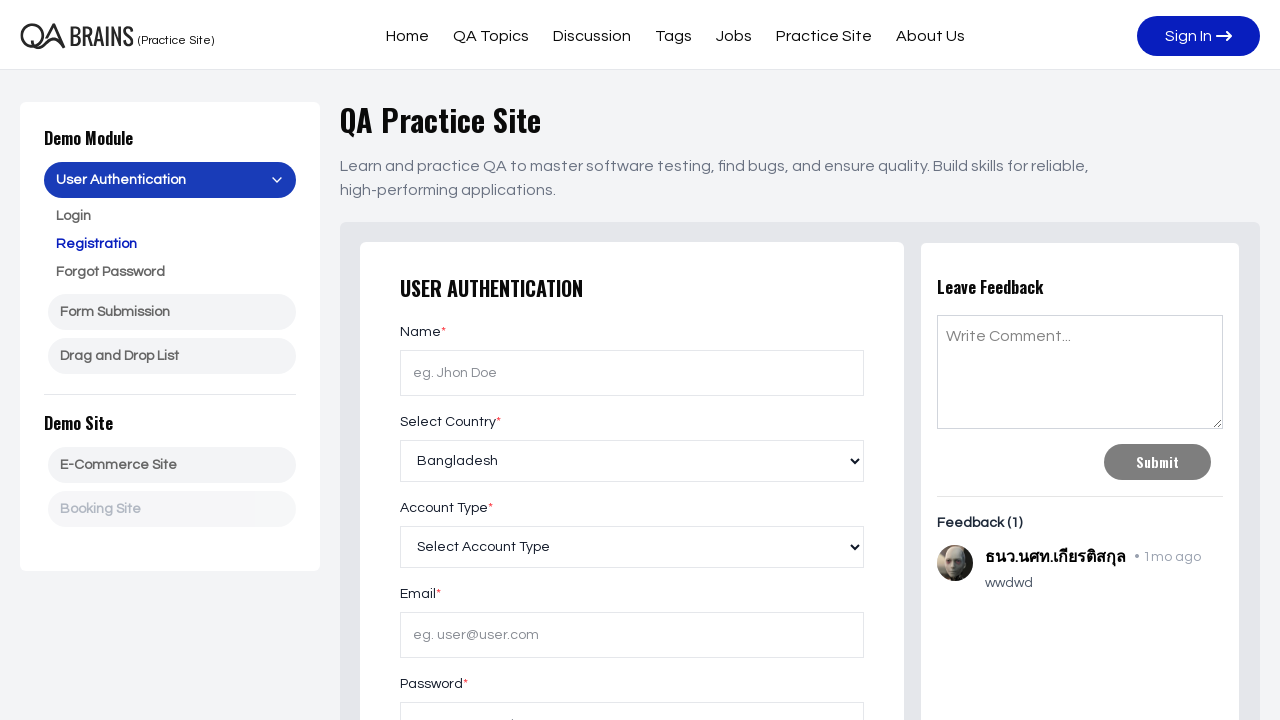

Verified that 'Bangladesh' was correctly selected in the dropdown
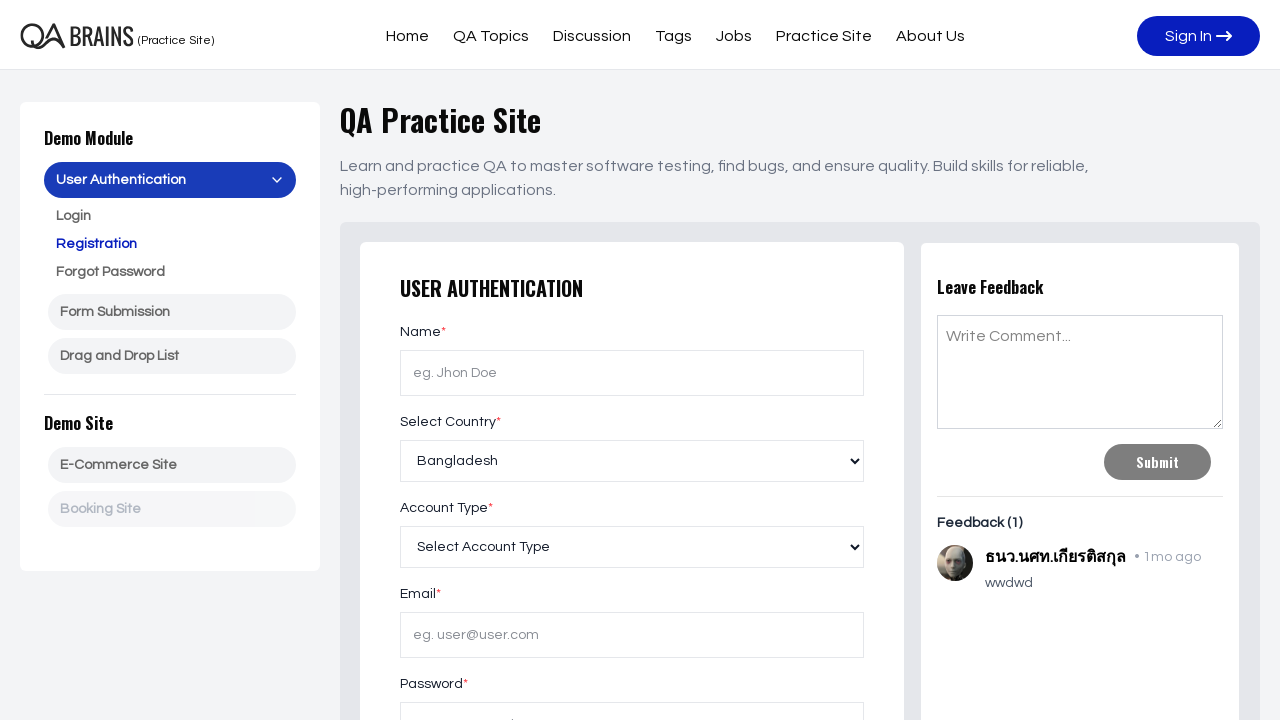

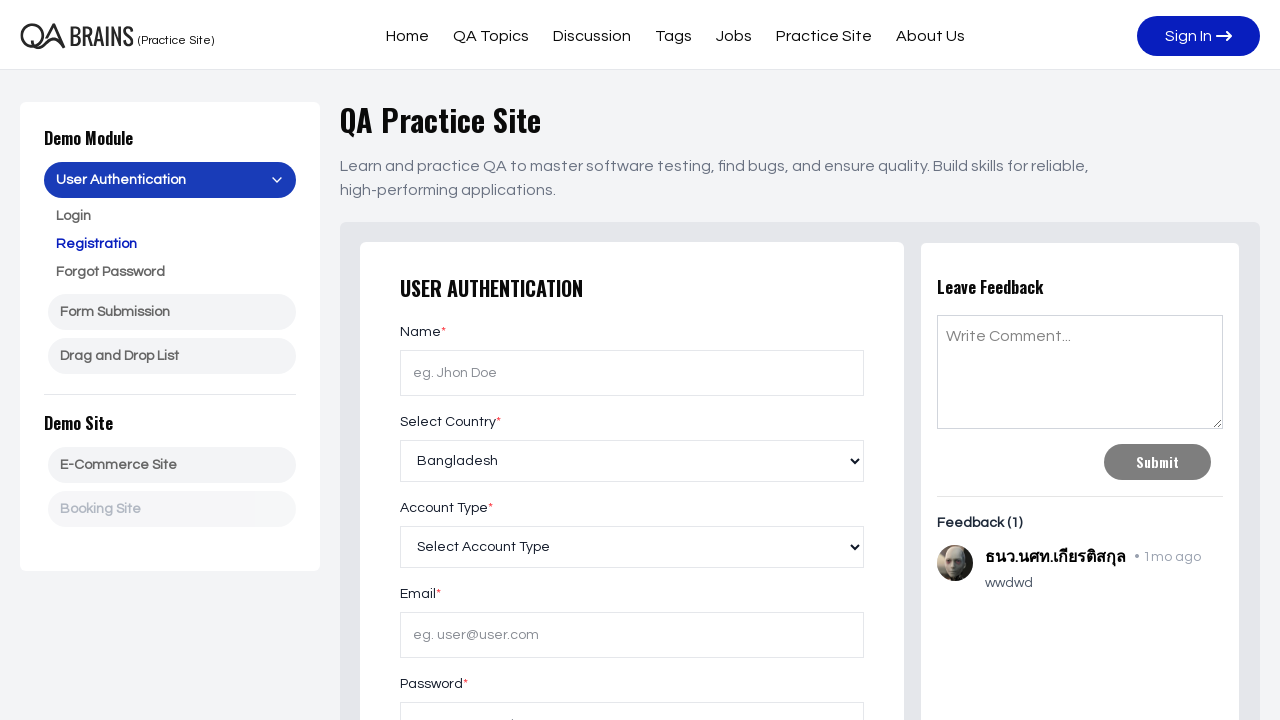